Tests a jQuery combo tree dropdown by clicking the dropdown button and selecting multiple options from the list

Starting URL: https://www.jqueryscript.net/demo/Drop-Down-Combo-Tree/

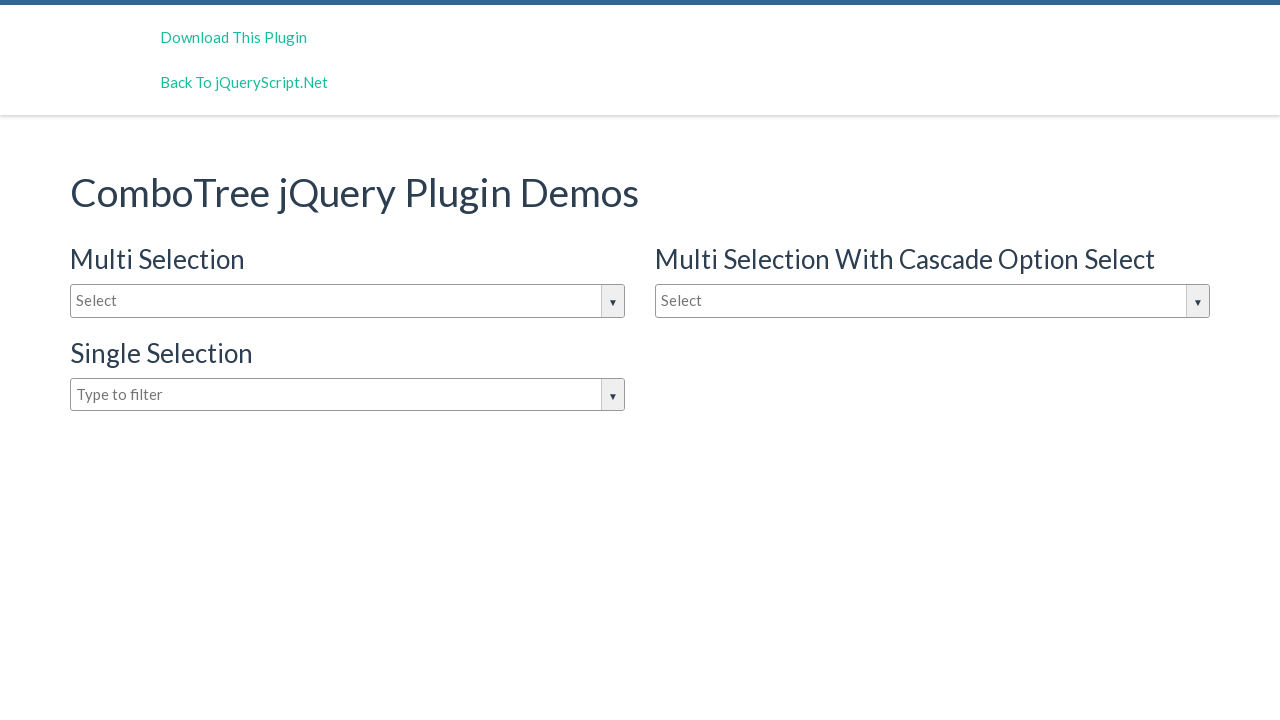

Navigated to jQuery dropdown combo tree demo page
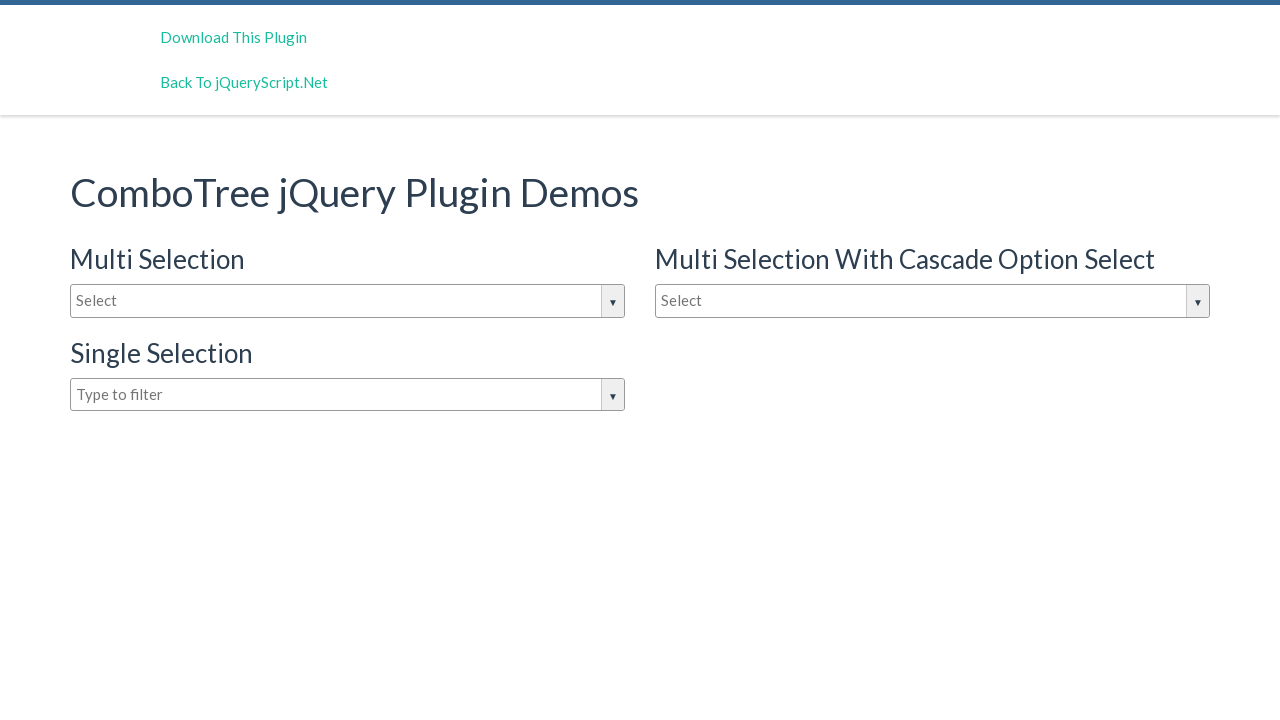

Clicked dropdown button to open combo tree at (612, 301) on xpath=//input[@id='justAnInputBox']/following-sibling::button
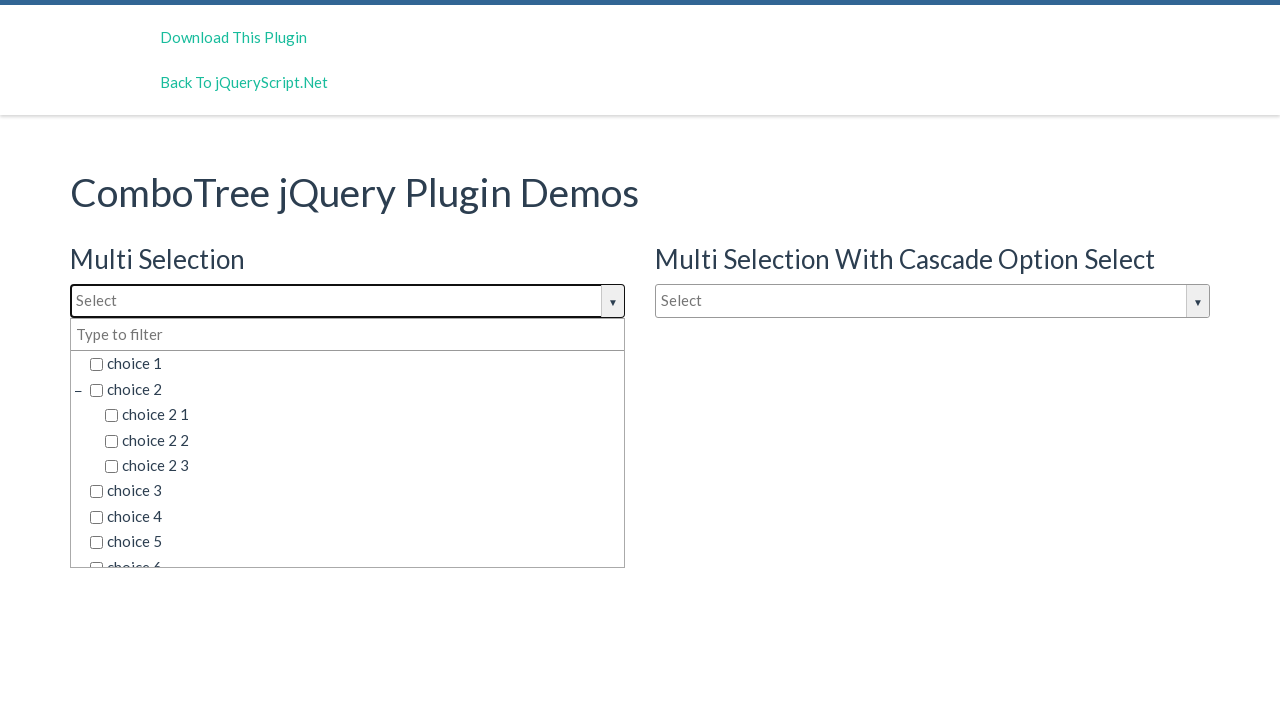

Waited for dropdown options to become visible
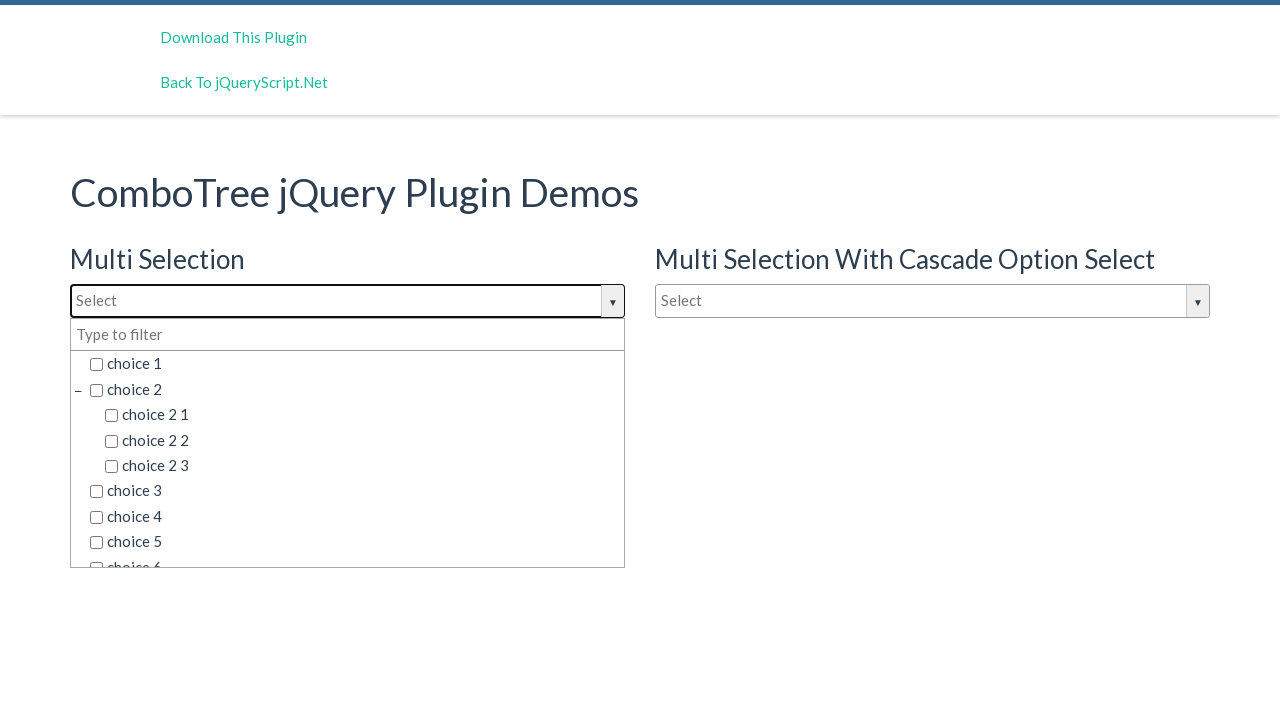

Selected 'choice 6' from dropdown at (355, 554) on (//div[@class='comboTreeWrapper'])[1]//span[@class='comboTreeItemTitle' and text
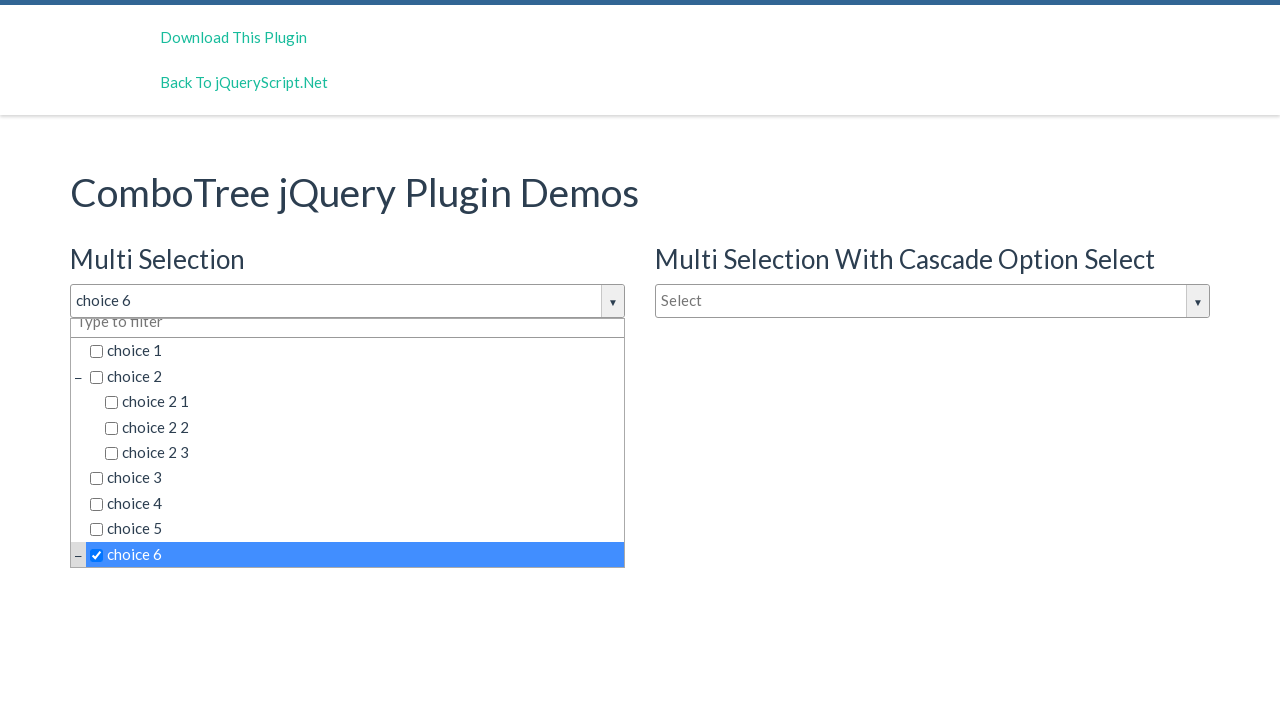

Selected 'choice 4' from dropdown at (355, 504) on (//div[@class='comboTreeWrapper'])[1]//span[@class='comboTreeItemTitle' and text
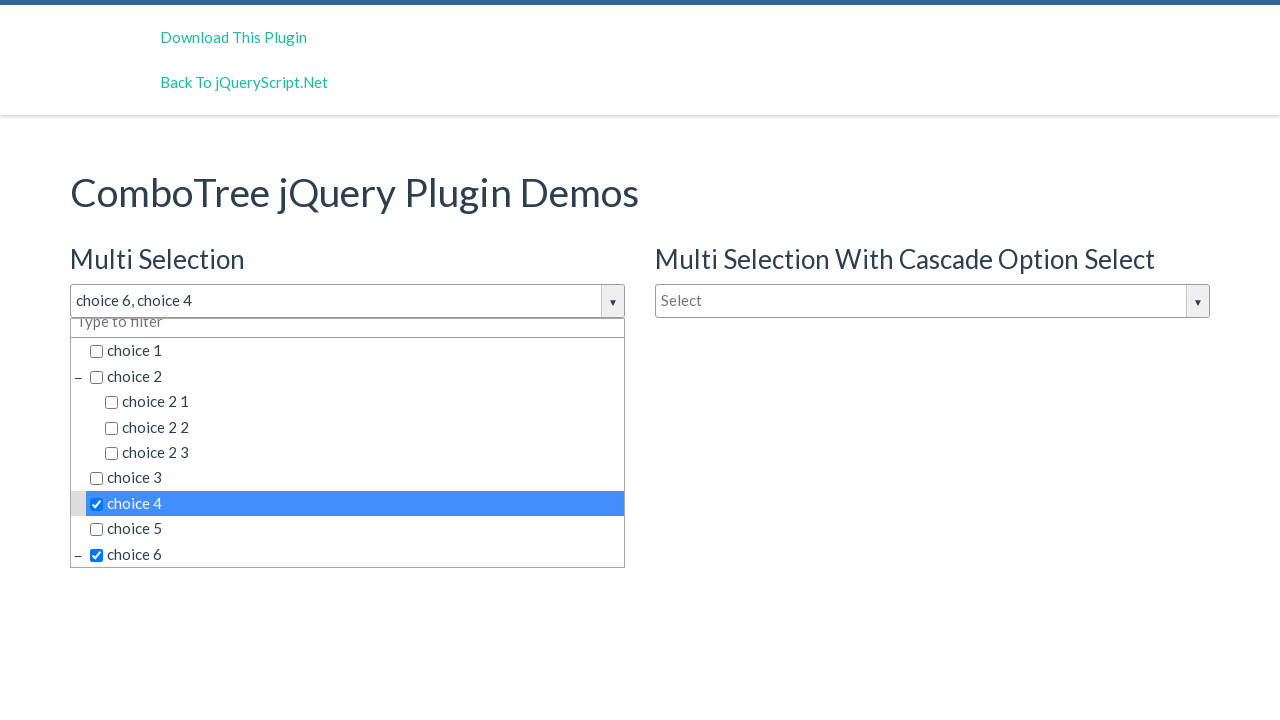

Selected 'choice 6 2 1' from dropdown at (370, 478) on (//div[@class='comboTreeWrapper'])[1]//span[@class='comboTreeItemTitle' and text
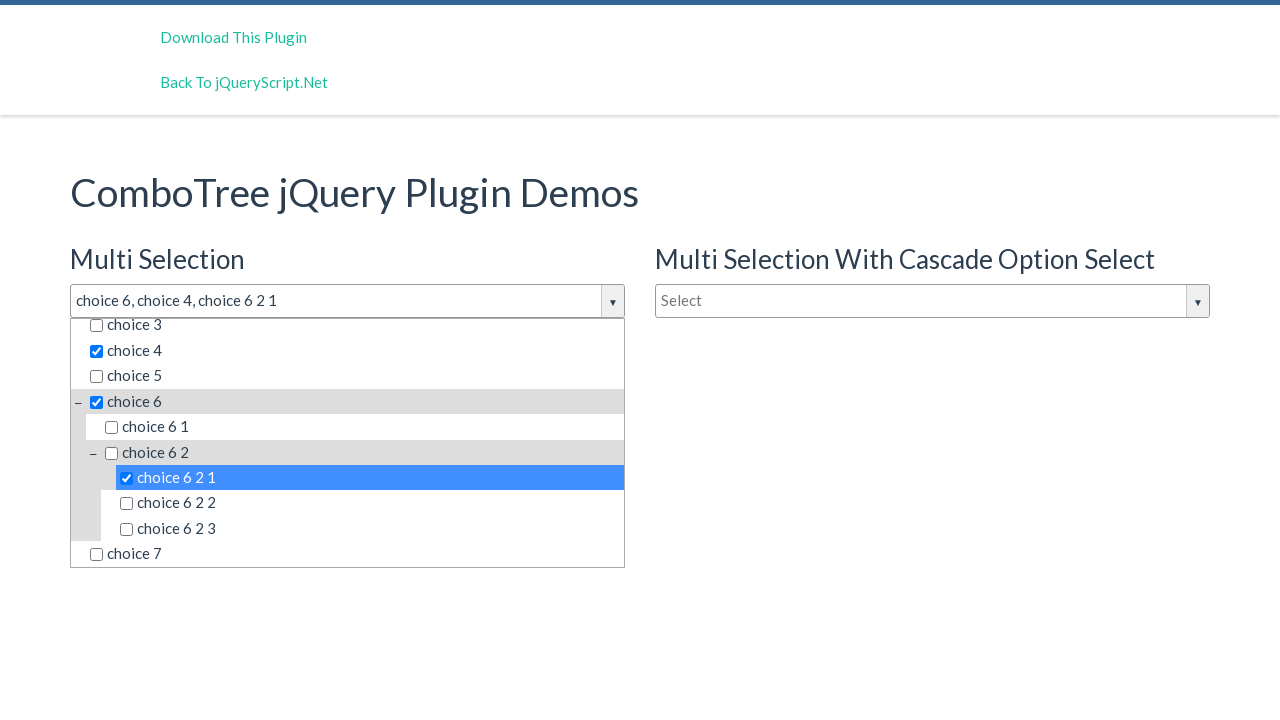

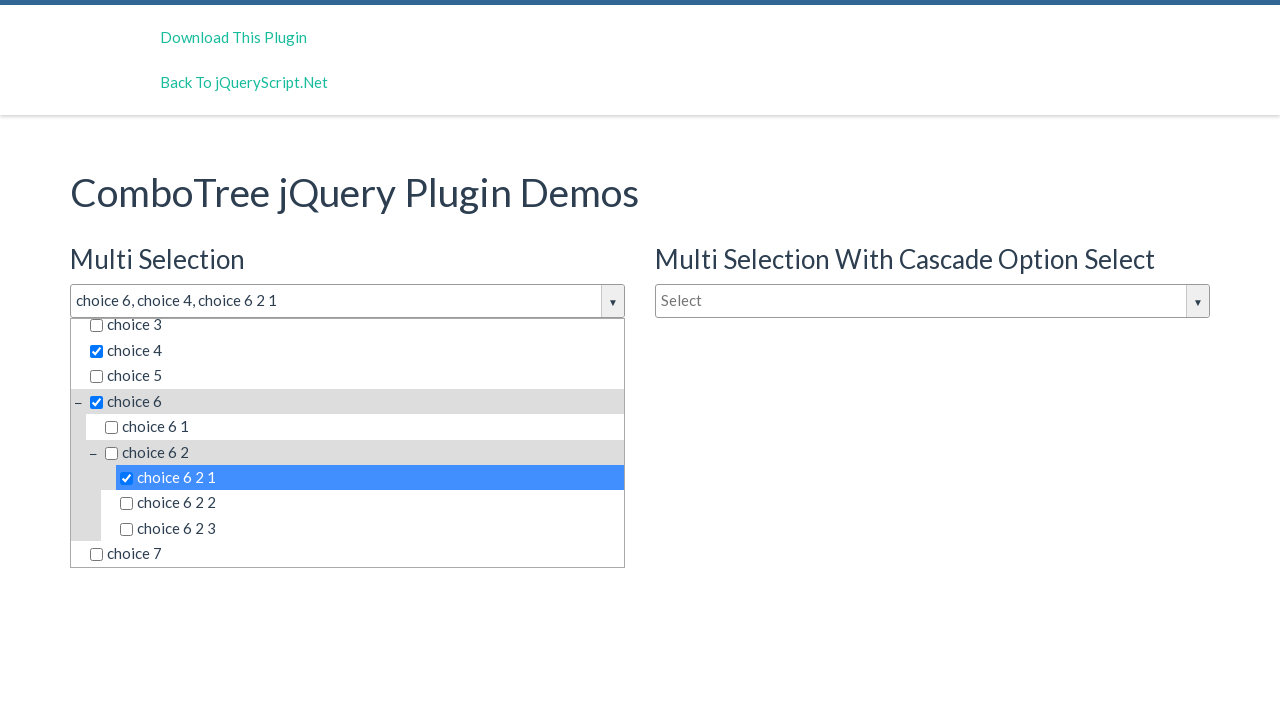